Tests JavaScript alert handling by clicking a button that triggers an alert and then accepting it

Starting URL: https://omayo.blogspot.com/

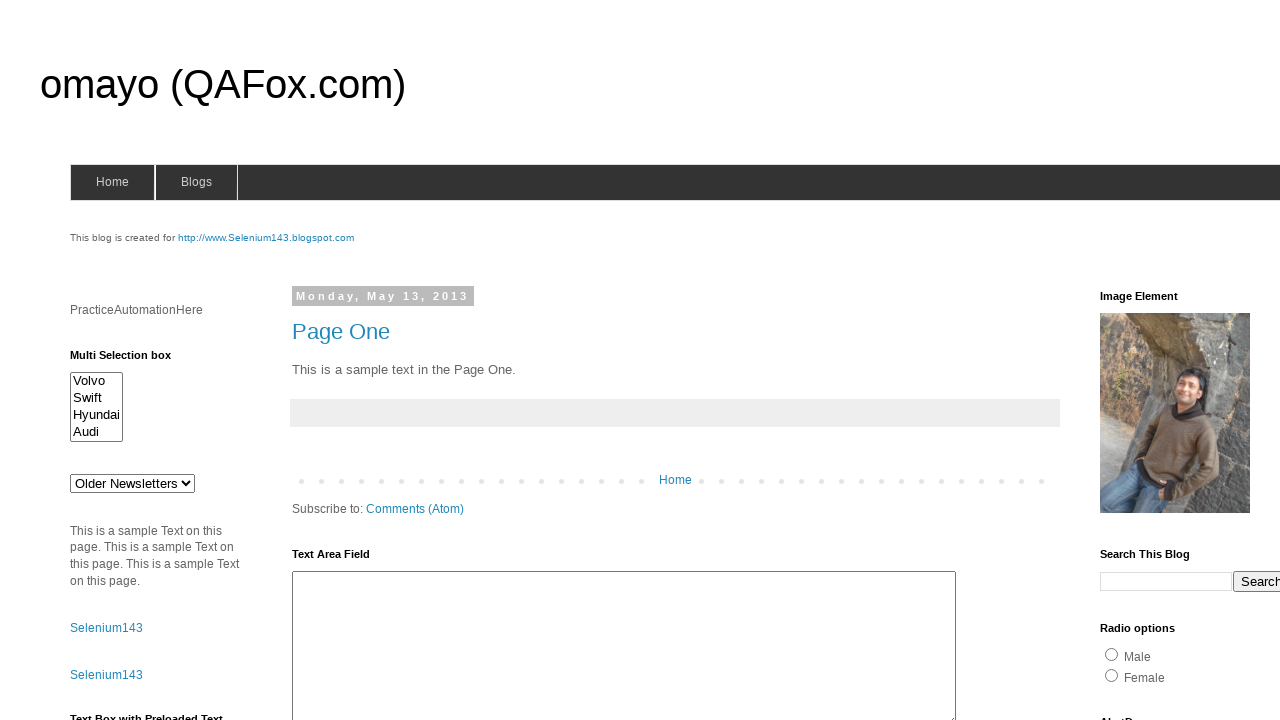

Set up dialog handler to automatically accept alerts
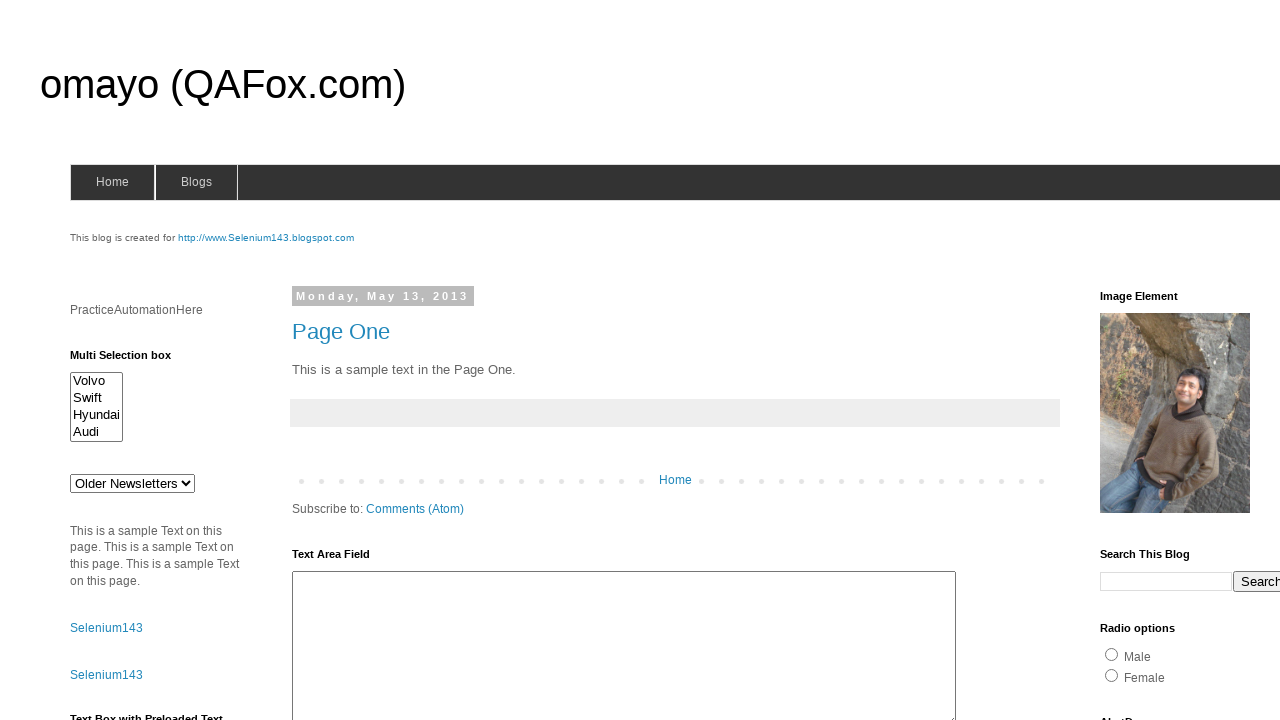

Clicked the alert button to trigger JavaScript alert at (1154, 361) on input#alert1
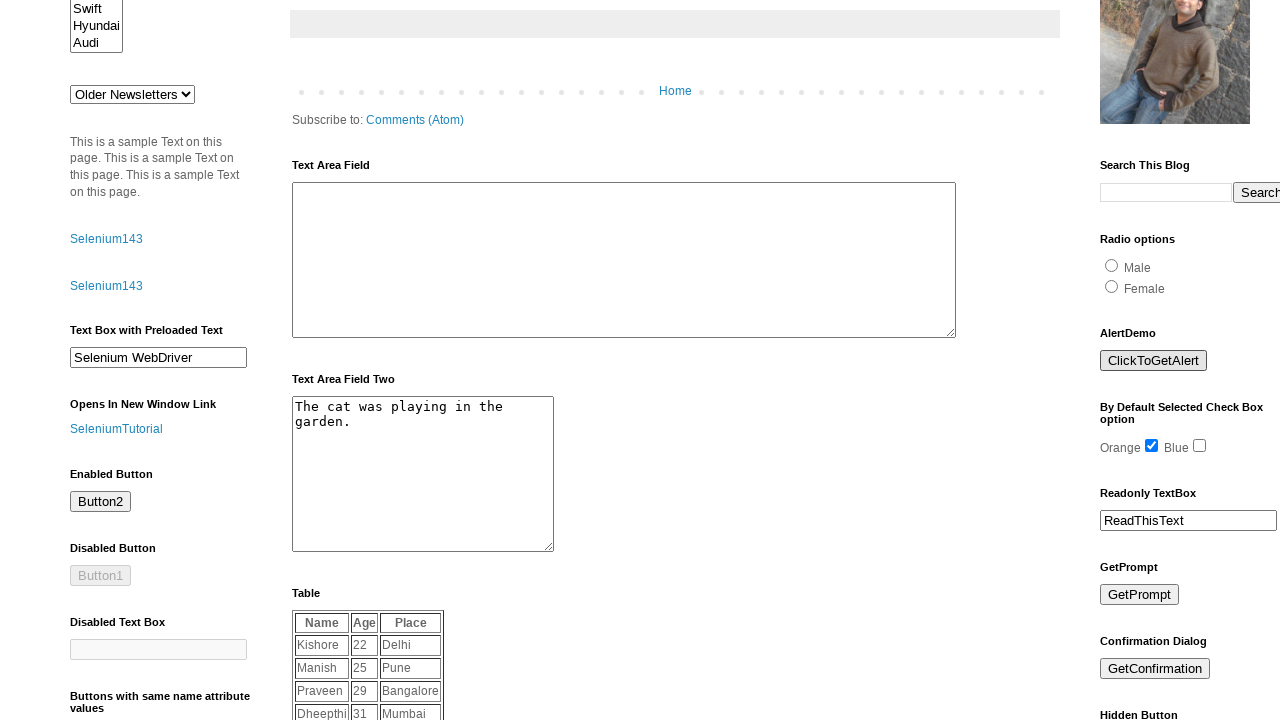

Waited for alert to be processed
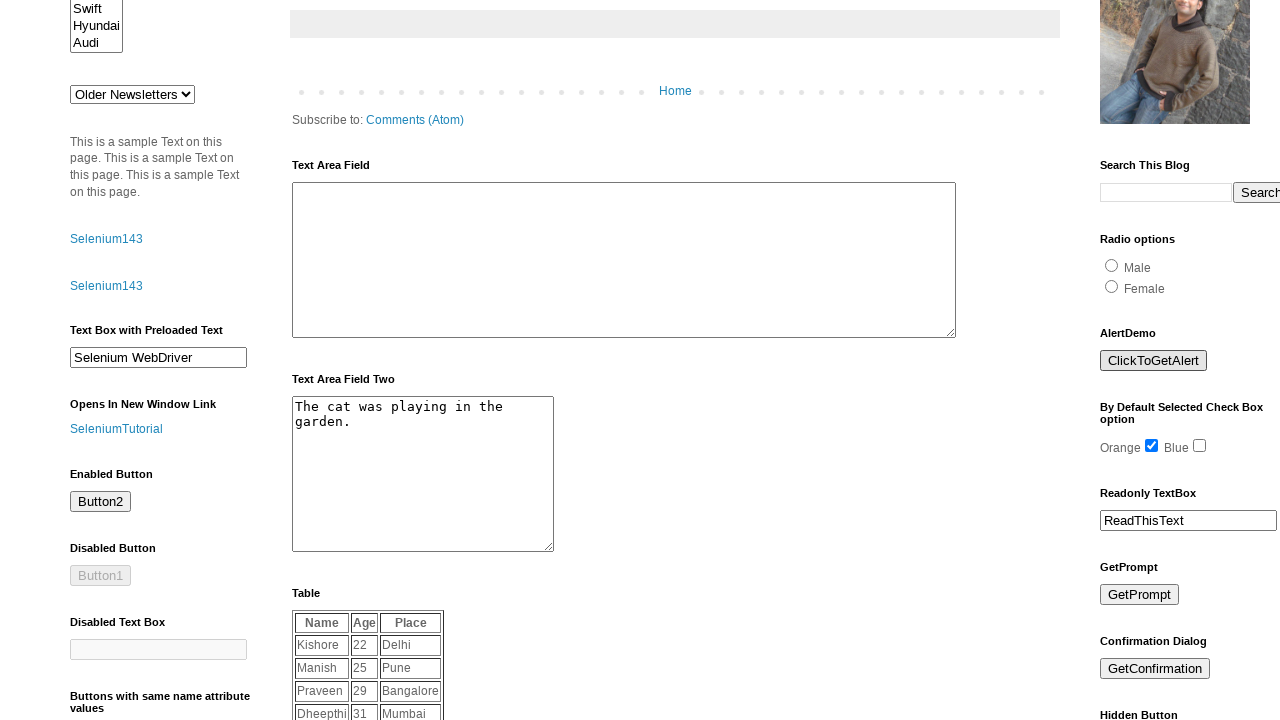

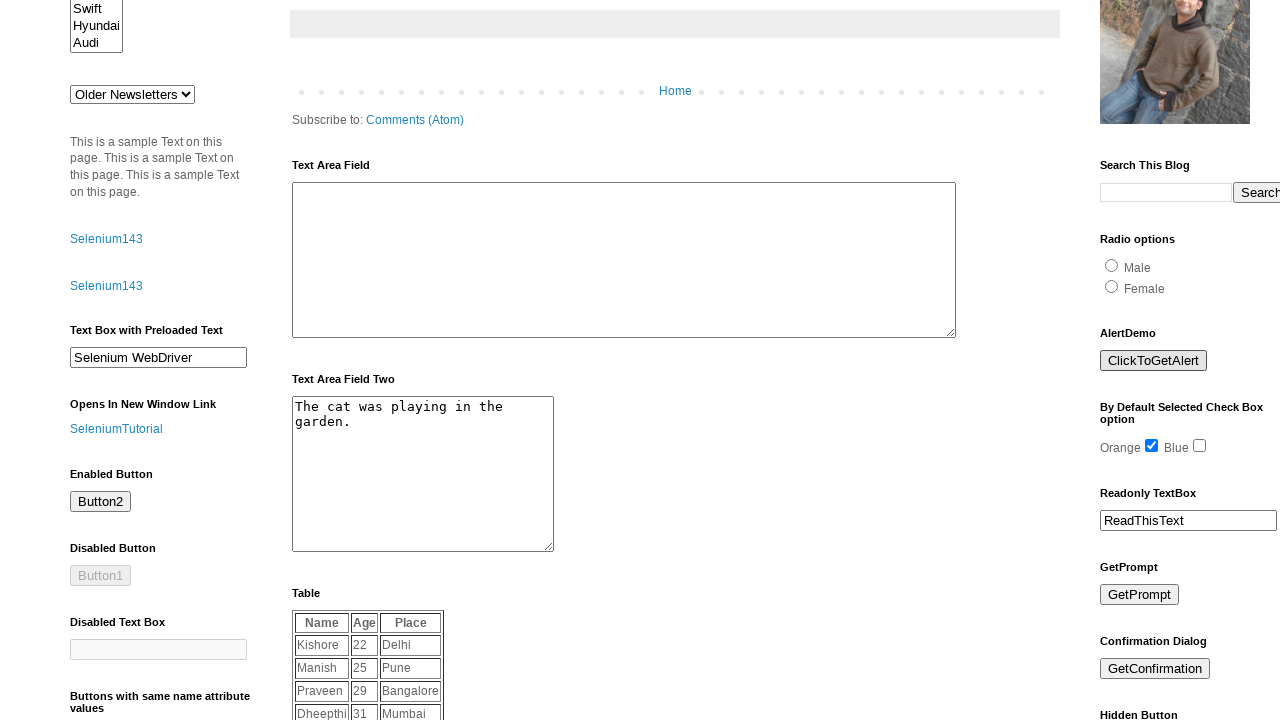